Tests the product search functionality on Jumia e-commerce site by entering a product name ("Dell Inspiron 15") and verifying that search results are displayed.

Starting URL: https://www.jumia.com.ng/

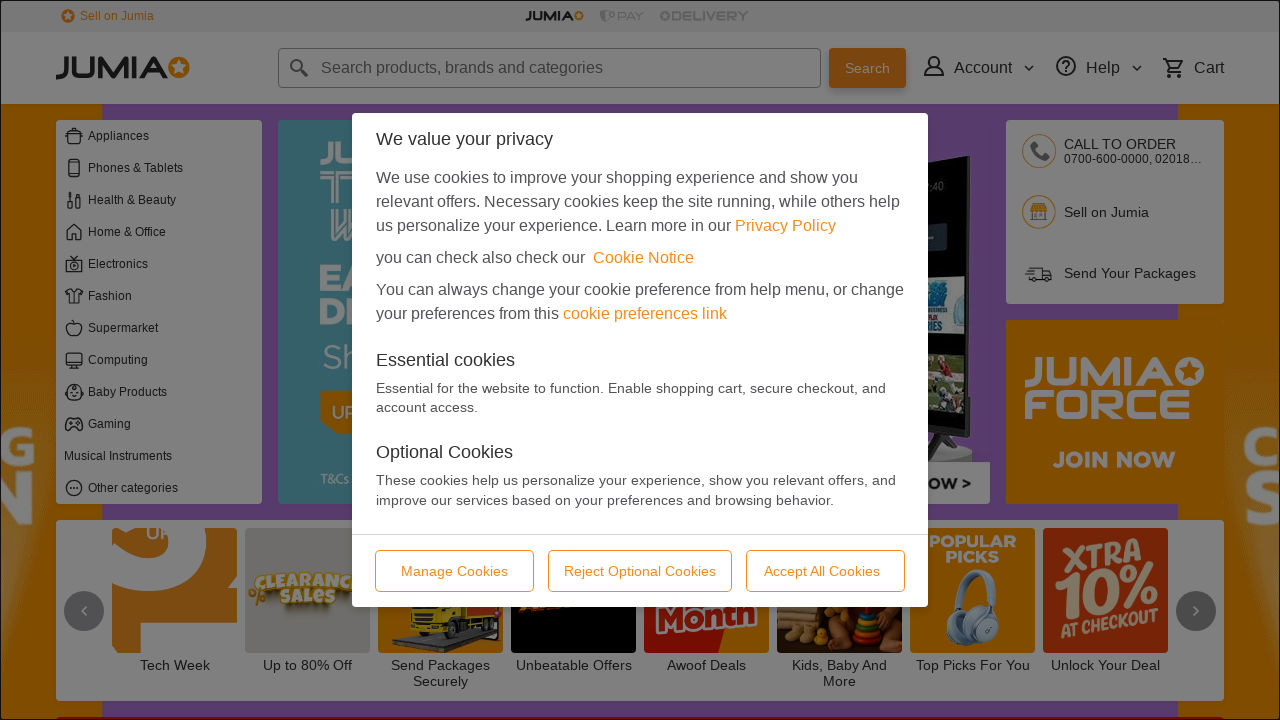

Search field loaded and is present
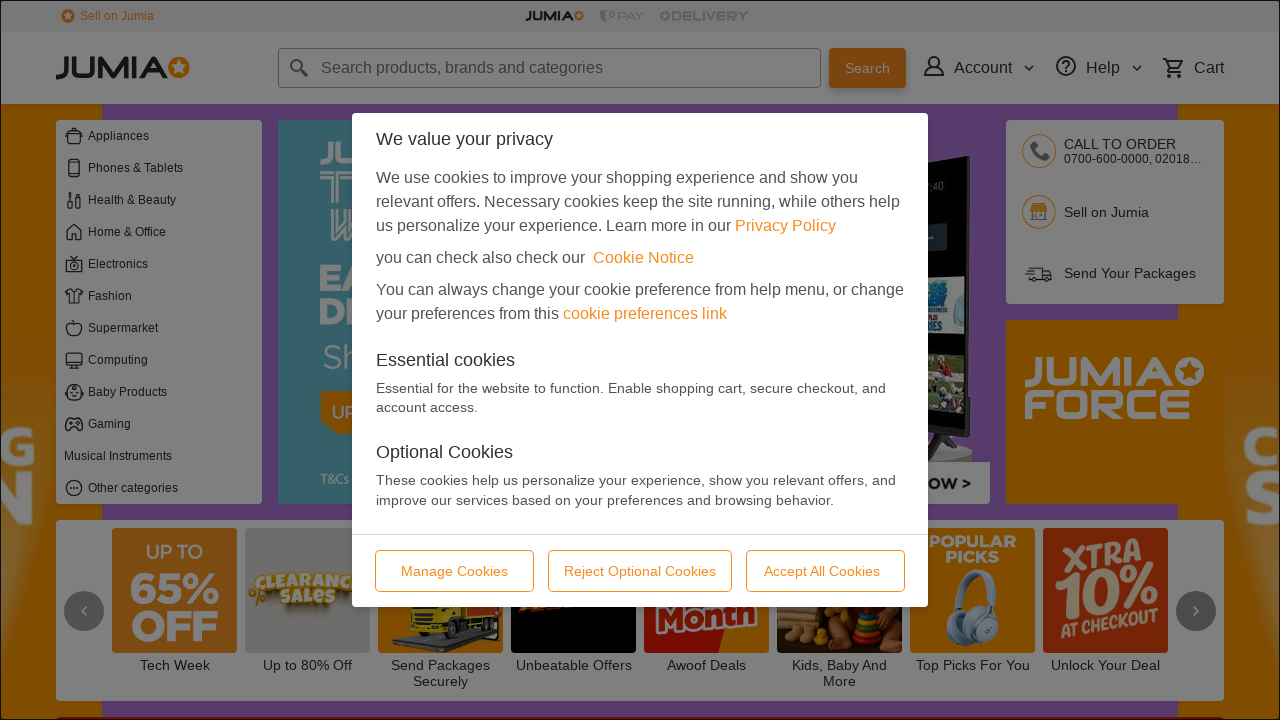

Entered 'Dell Inspiron 15' in search field on input[name='q']
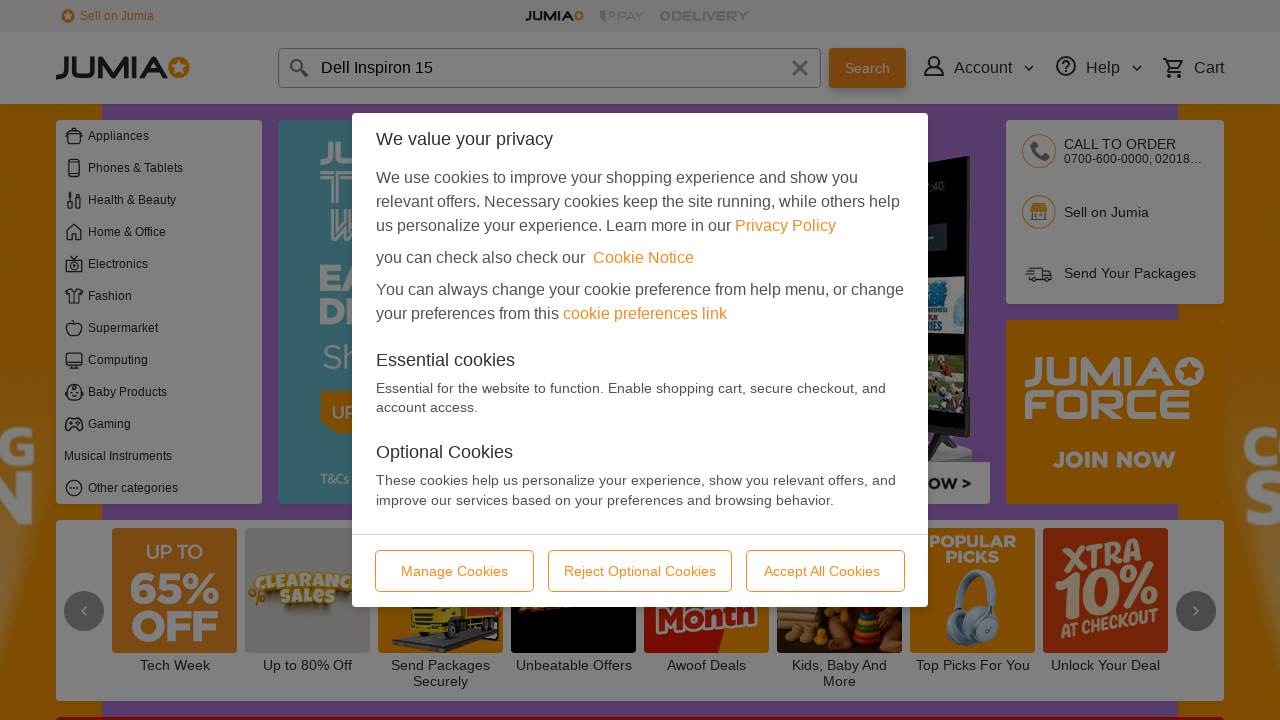

Pressed Enter to submit search query on input[name='q']
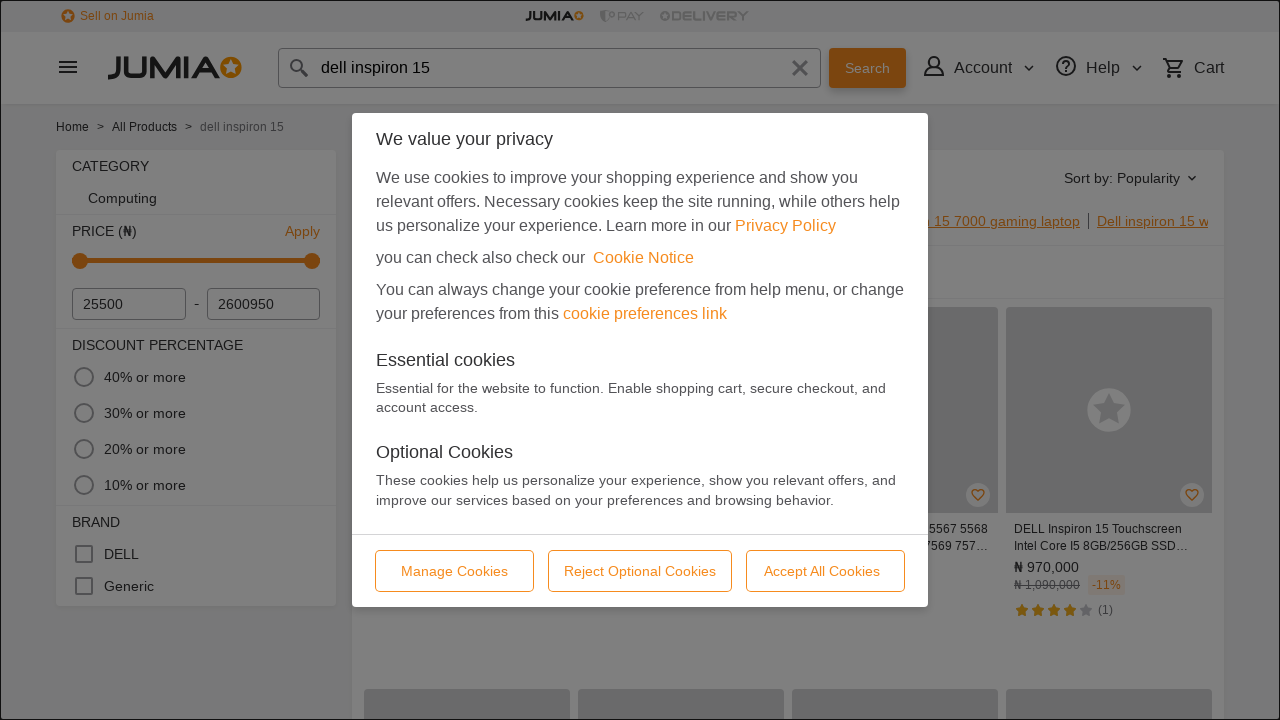

Search results loaded successfully
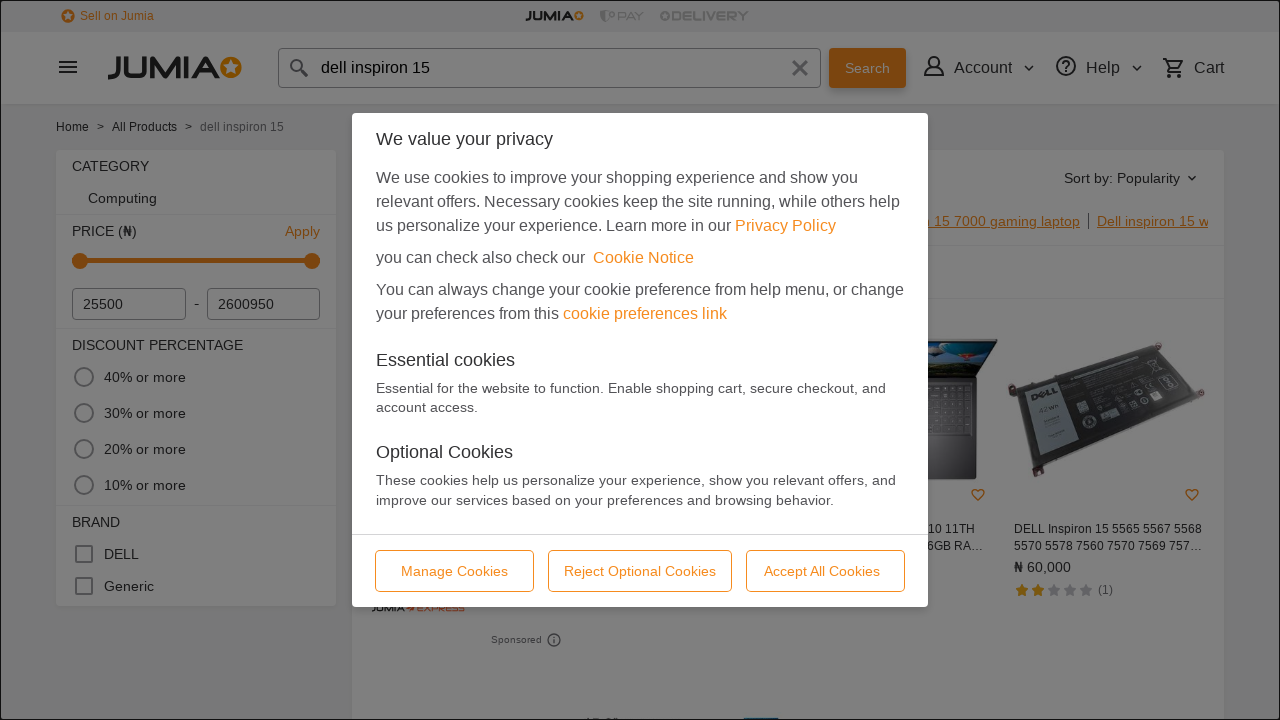

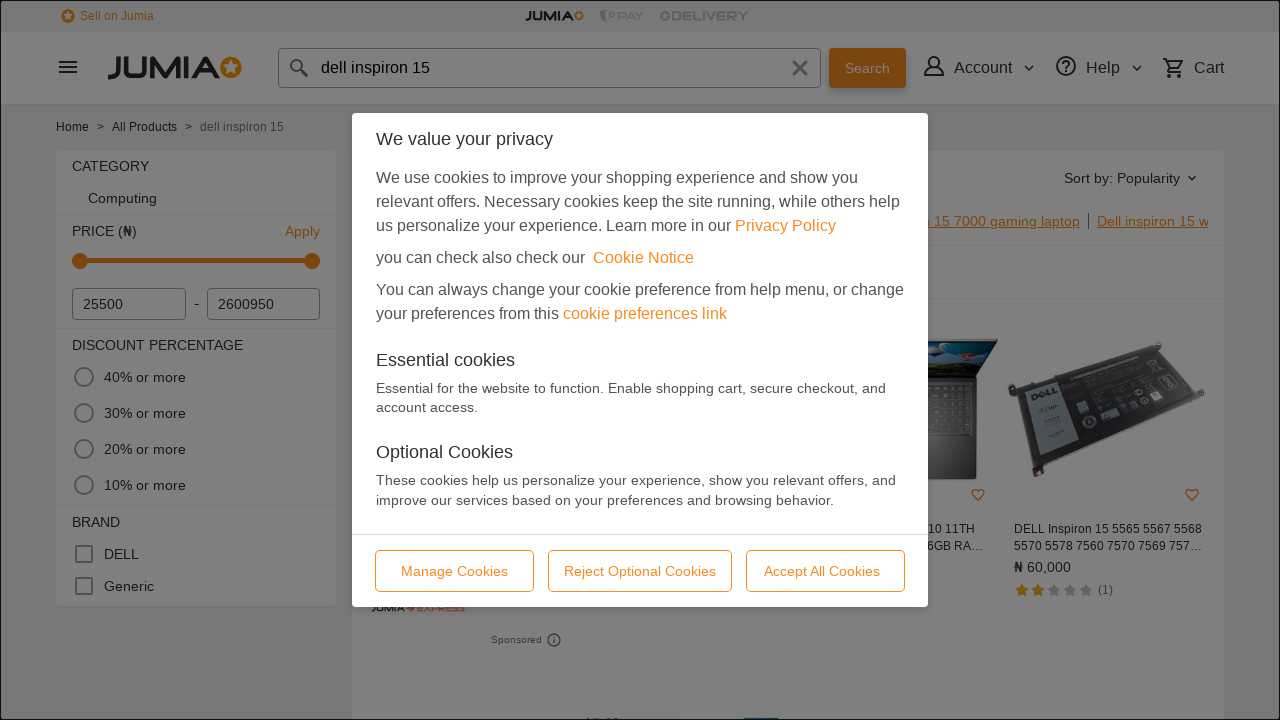